Tests unmarking items as complete by unchecking the checkbox on a completed todo item.

Starting URL: https://demo.playwright.dev/todomvc

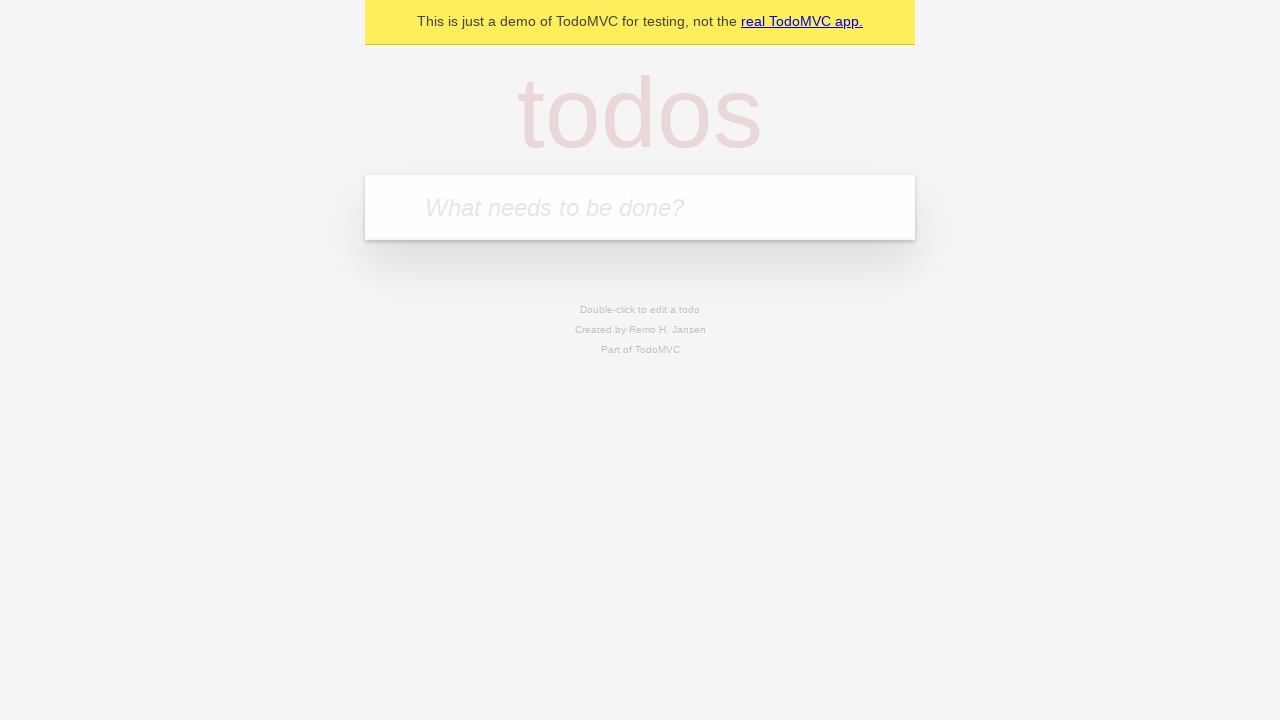

Filled todo input with 'buy some cheese' on internal:attr=[placeholder="What needs to be done?"i]
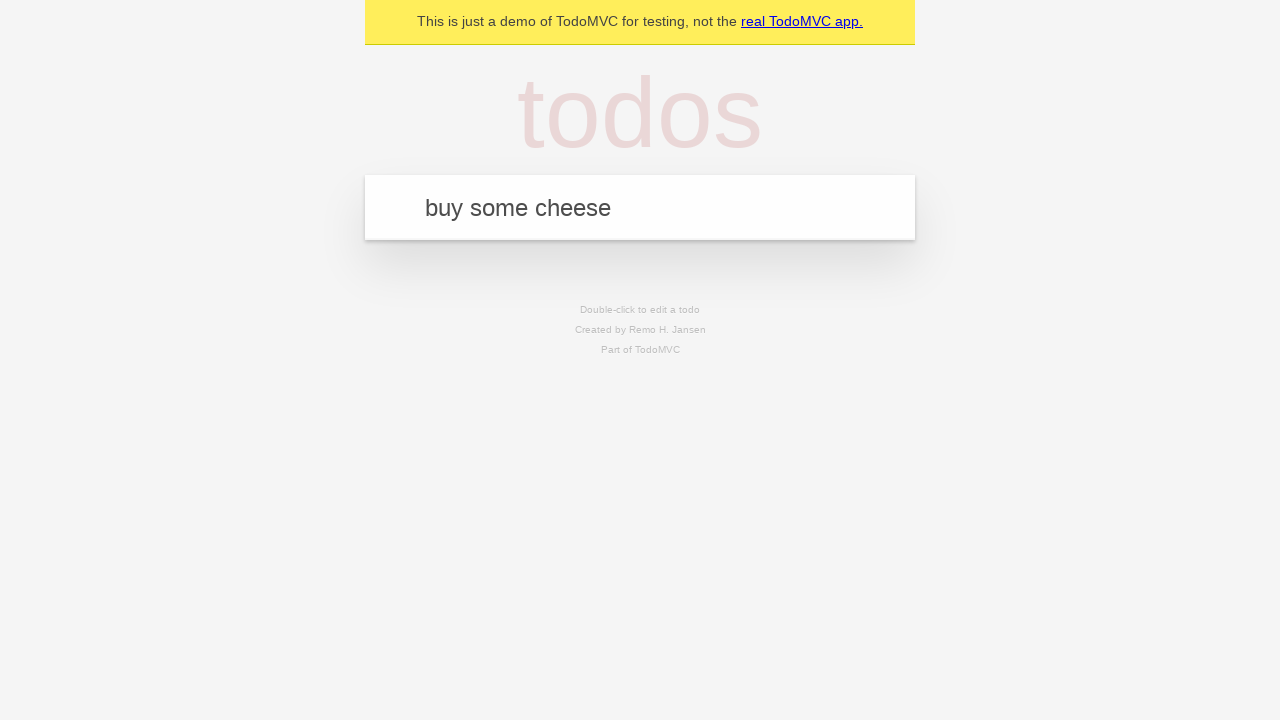

Pressed Enter to create first todo item on internal:attr=[placeholder="What needs to be done?"i]
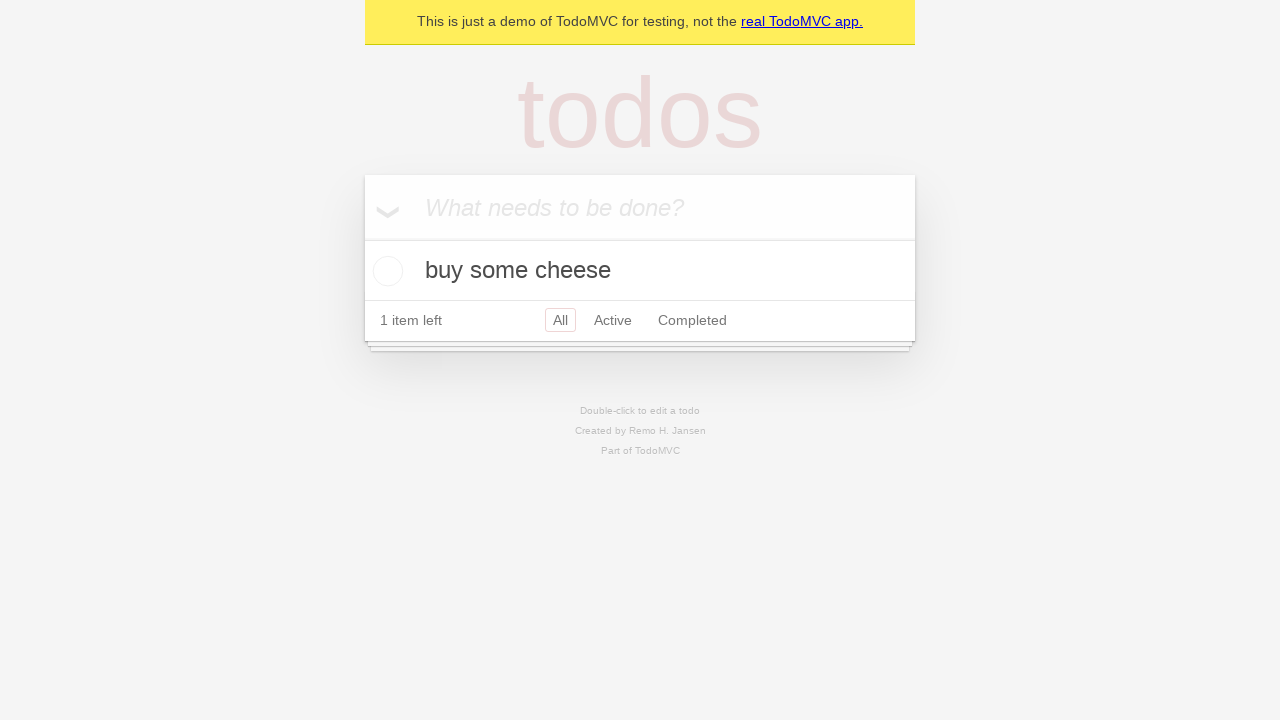

Filled todo input with 'feed the cat' on internal:attr=[placeholder="What needs to be done?"i]
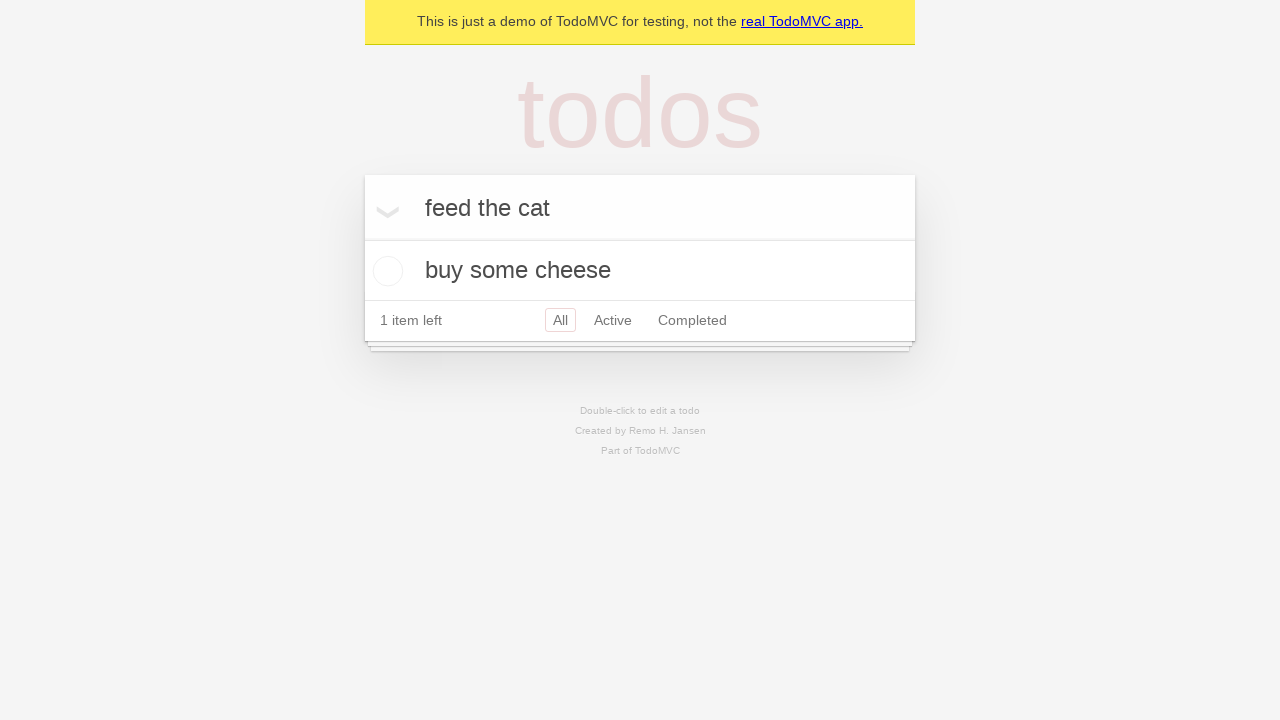

Pressed Enter to create second todo item on internal:attr=[placeholder="What needs to be done?"i]
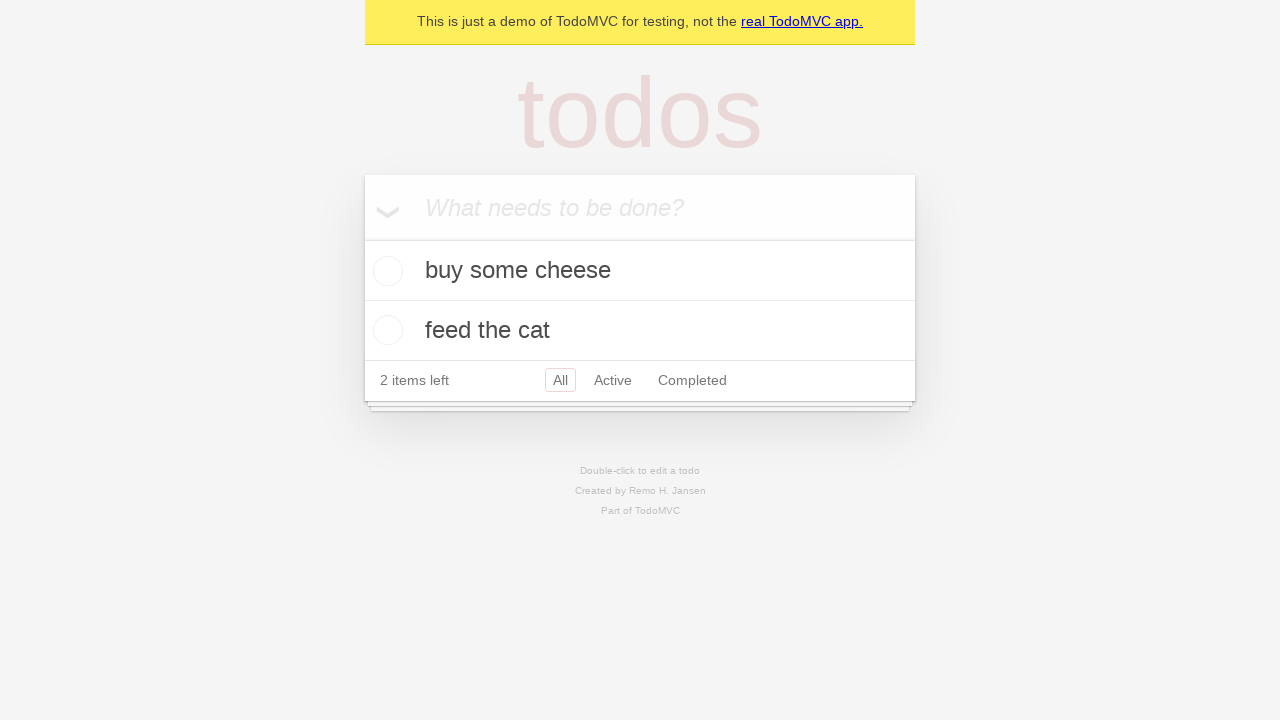

Checked the first todo item checkbox to mark as complete at (385, 271) on internal:testid=[data-testid="todo-item"s] >> nth=0 >> internal:role=checkbox
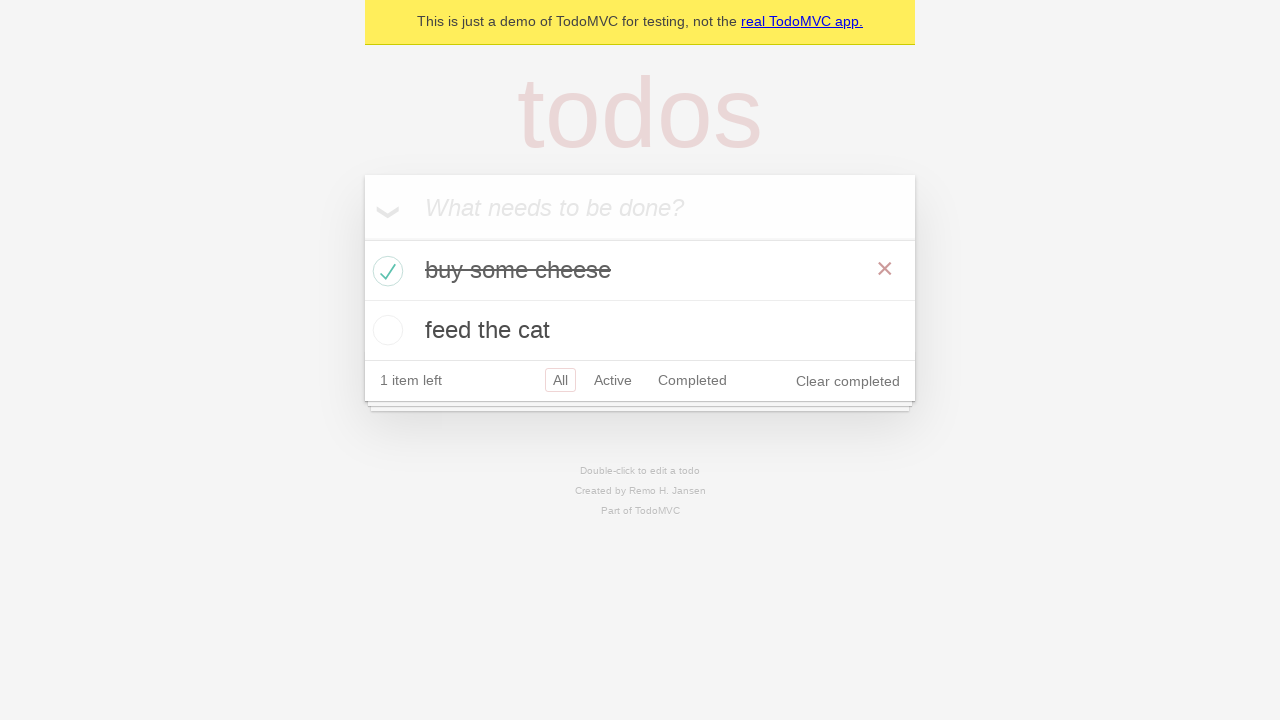

Unchecked the first todo item checkbox to mark as incomplete at (385, 271) on internal:testid=[data-testid="todo-item"s] >> nth=0 >> internal:role=checkbox
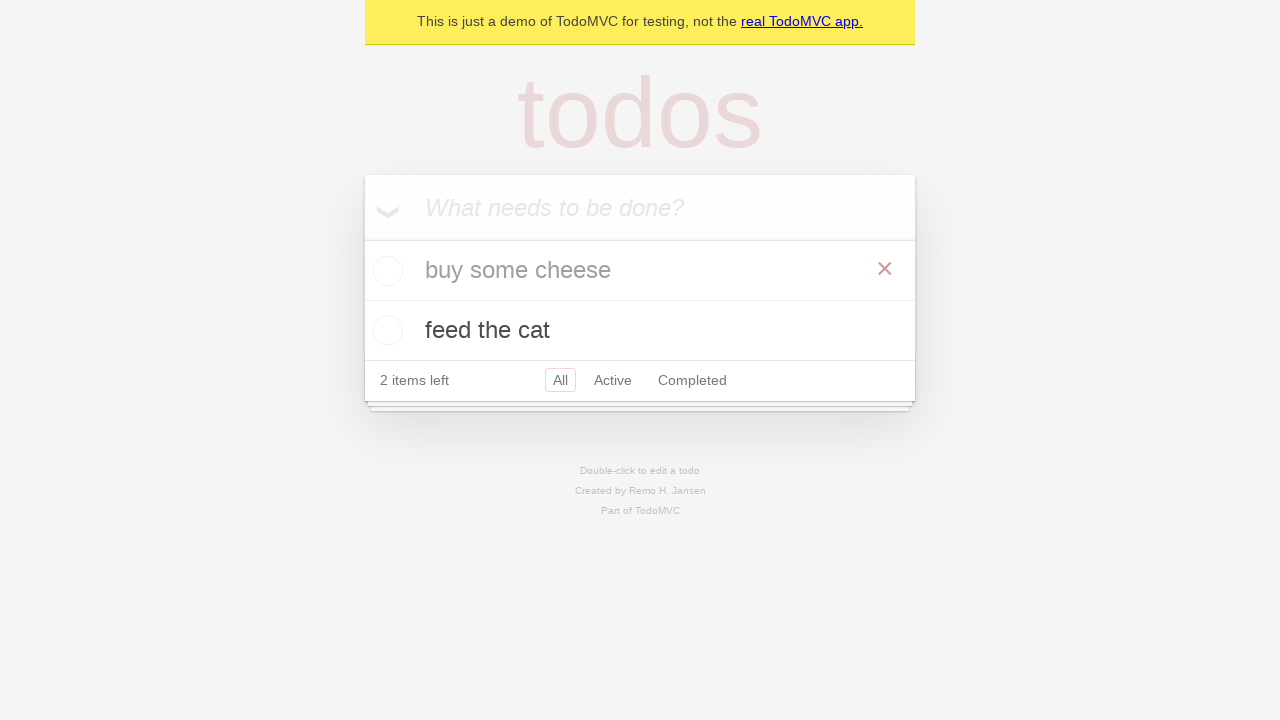

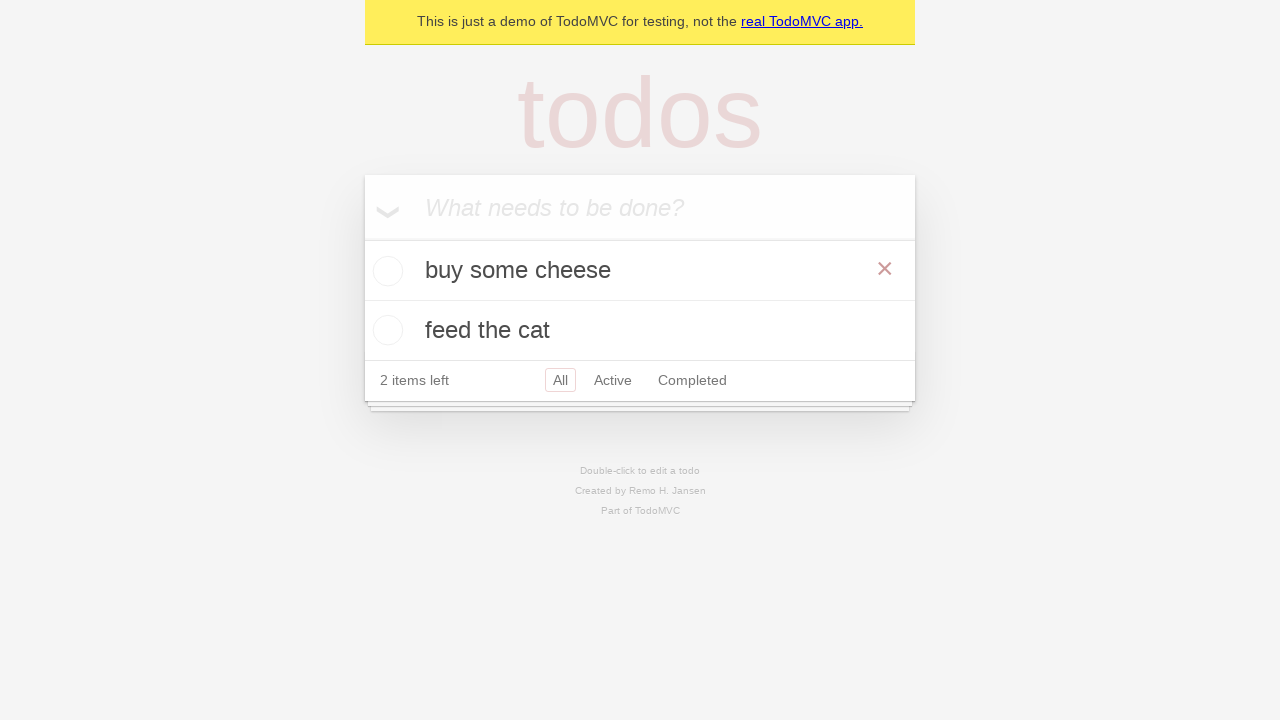